Tests form filling on a demo registration page by entering text in a textarea and an email input field

Starting URL: https://demo.automationtesting.in/Register.html

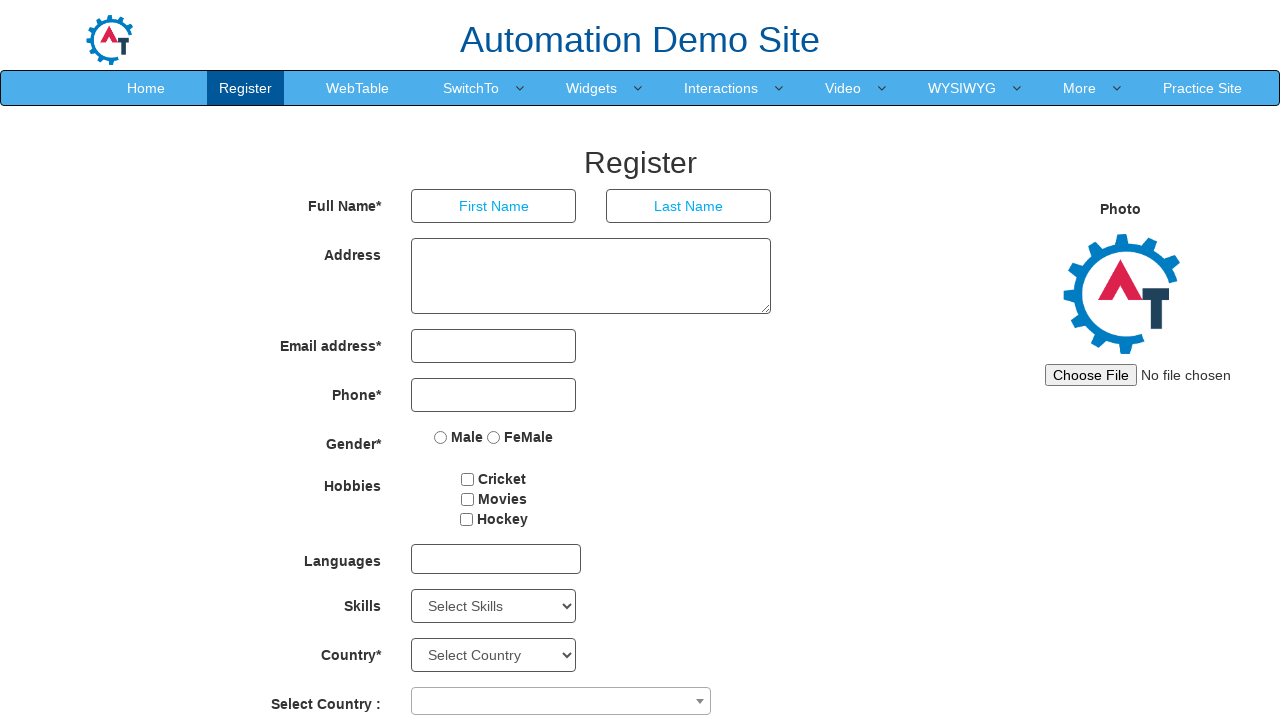

Filled textarea with 'abc' on textarea
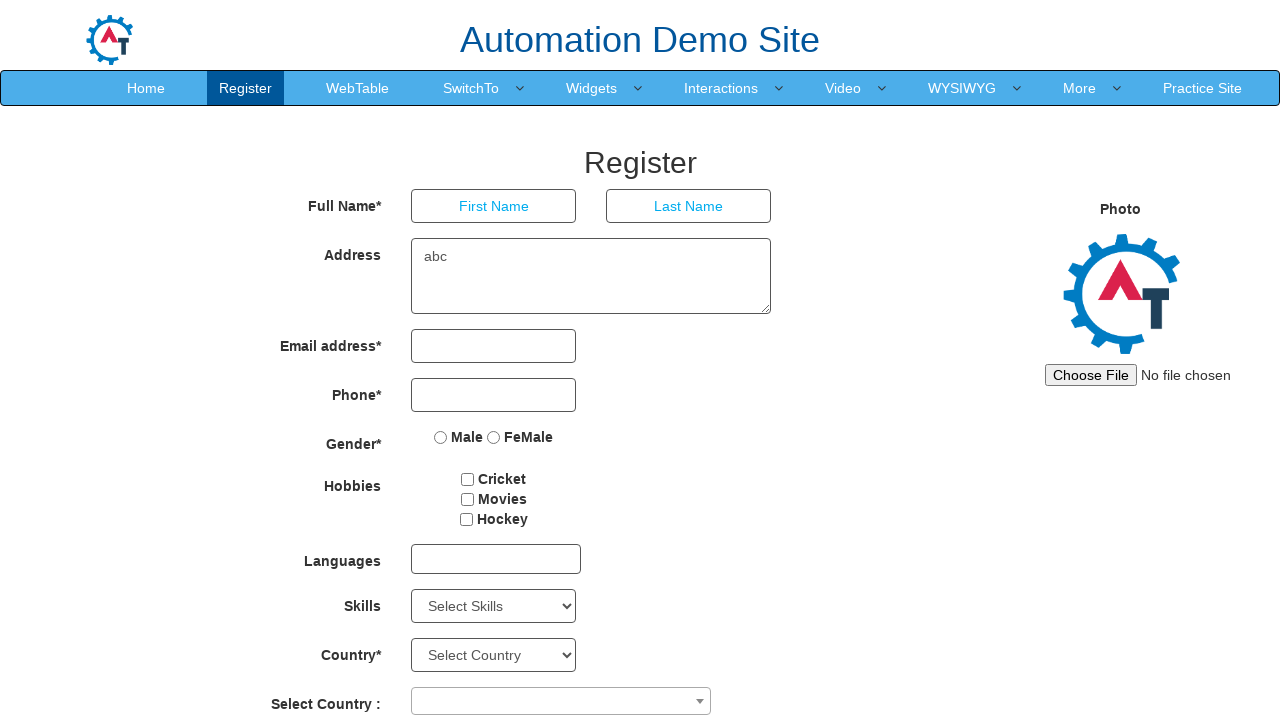

Filled email input field with 'abc@gmail.com' on input.form-control[type='email']
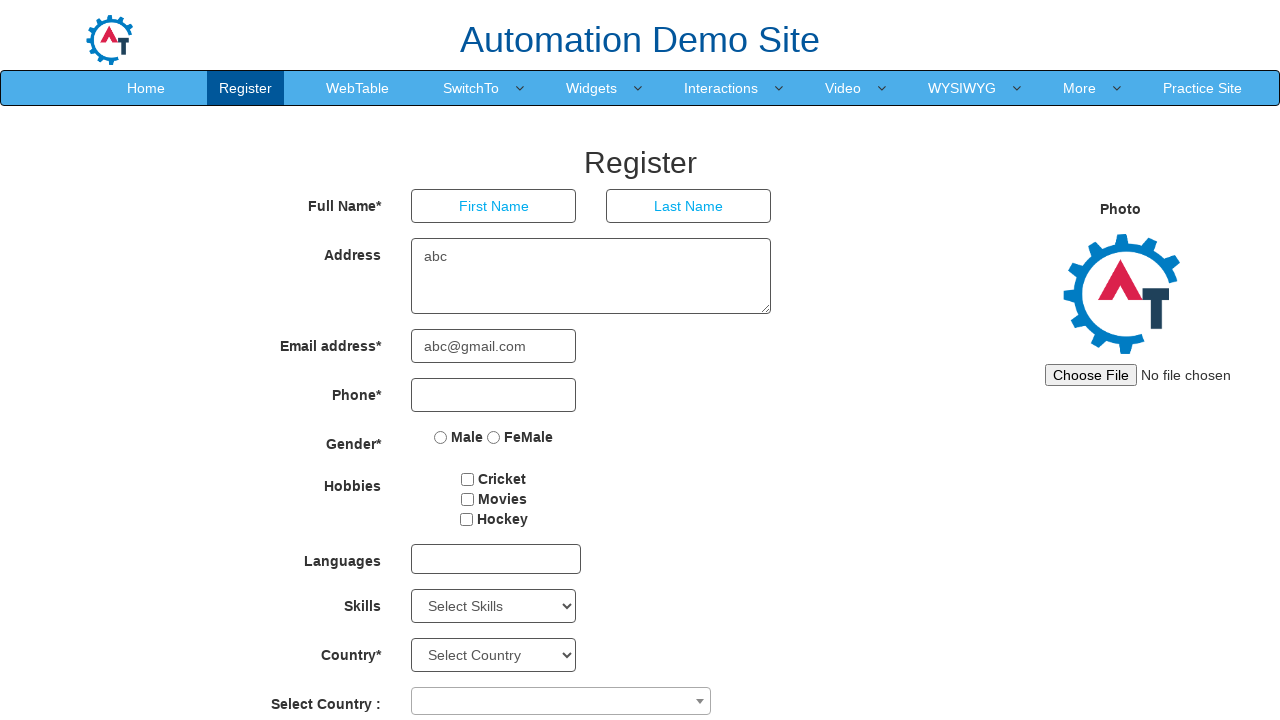

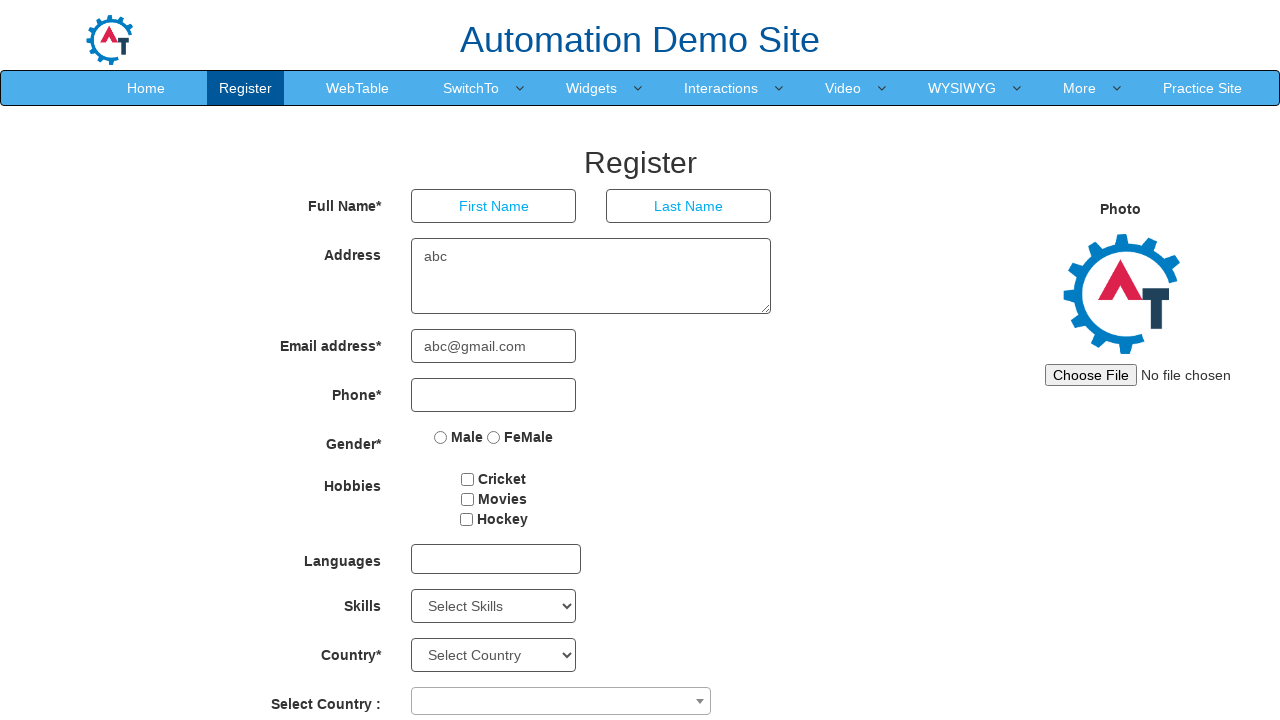